Tests finding a link by partial text using a mathematical calculation, clicking it, then filling out a form with name, last name, city, and country fields before submitting.

Starting URL: http://suninjuly.github.io/find_link_text

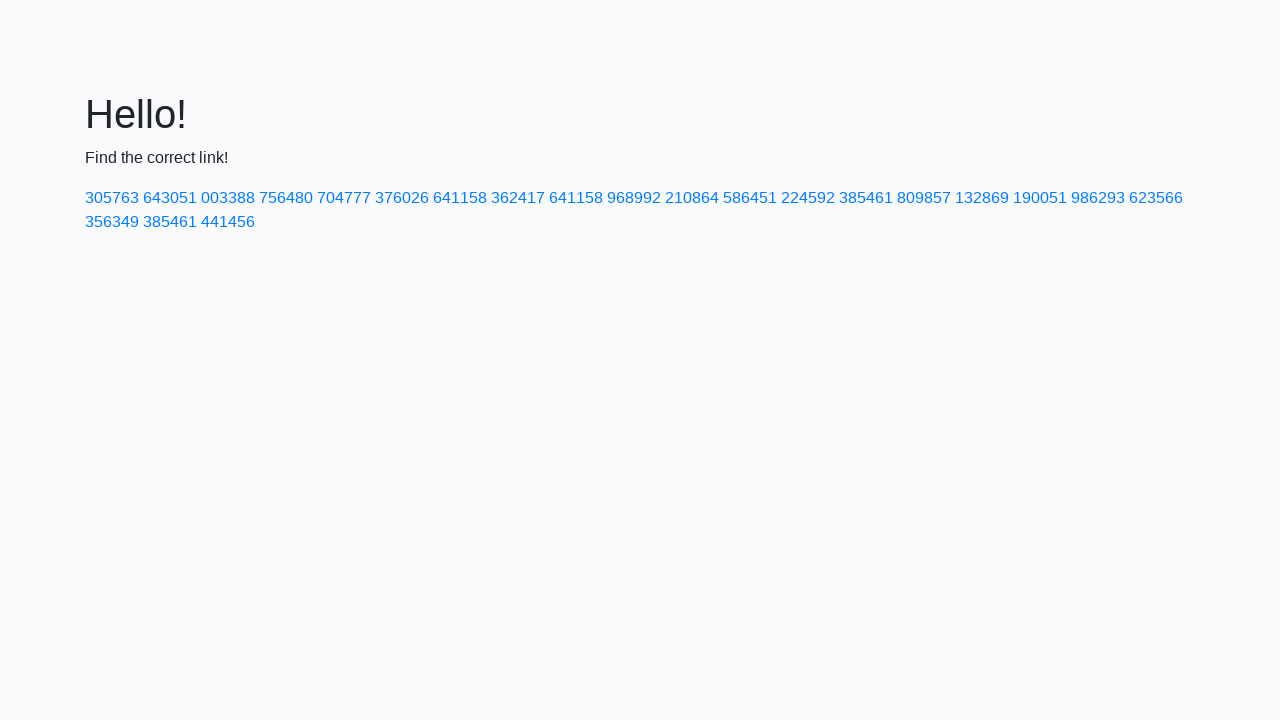

Calculated link text value using mathematical formula: ceil(π^e * 10000)
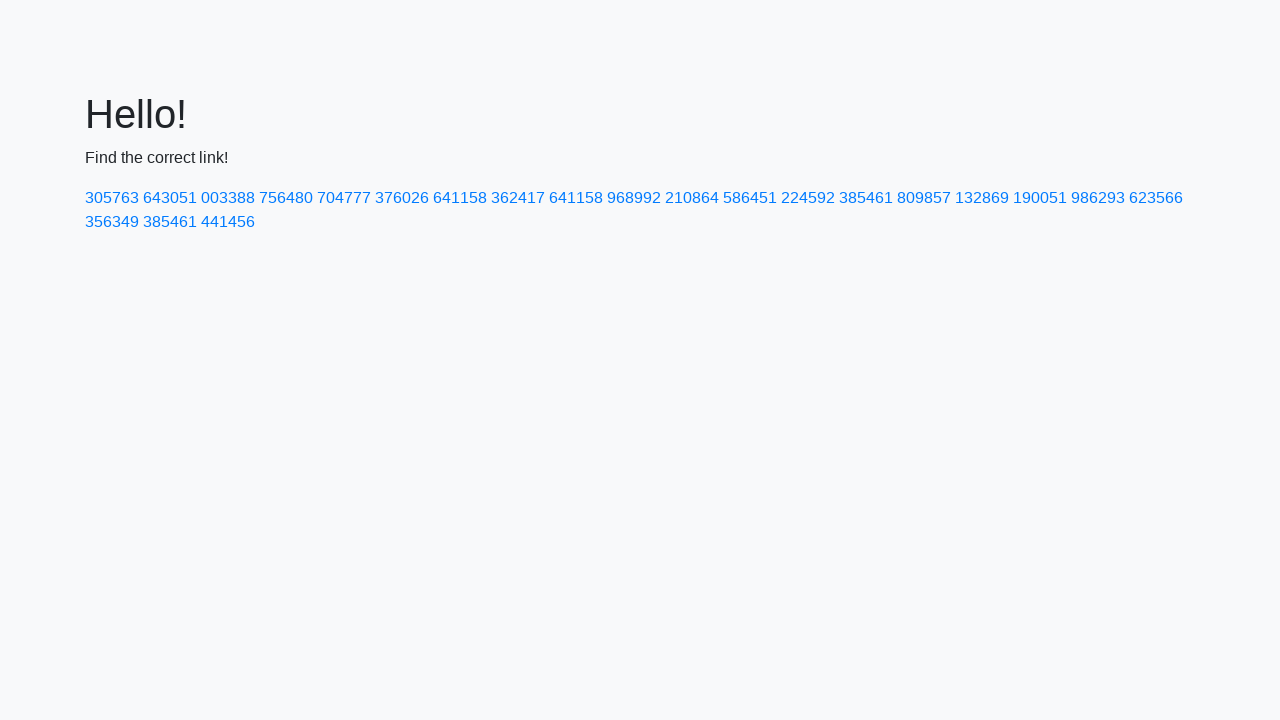

Clicked link with calculated text '224592' at (808, 198) on a:has-text('224592')
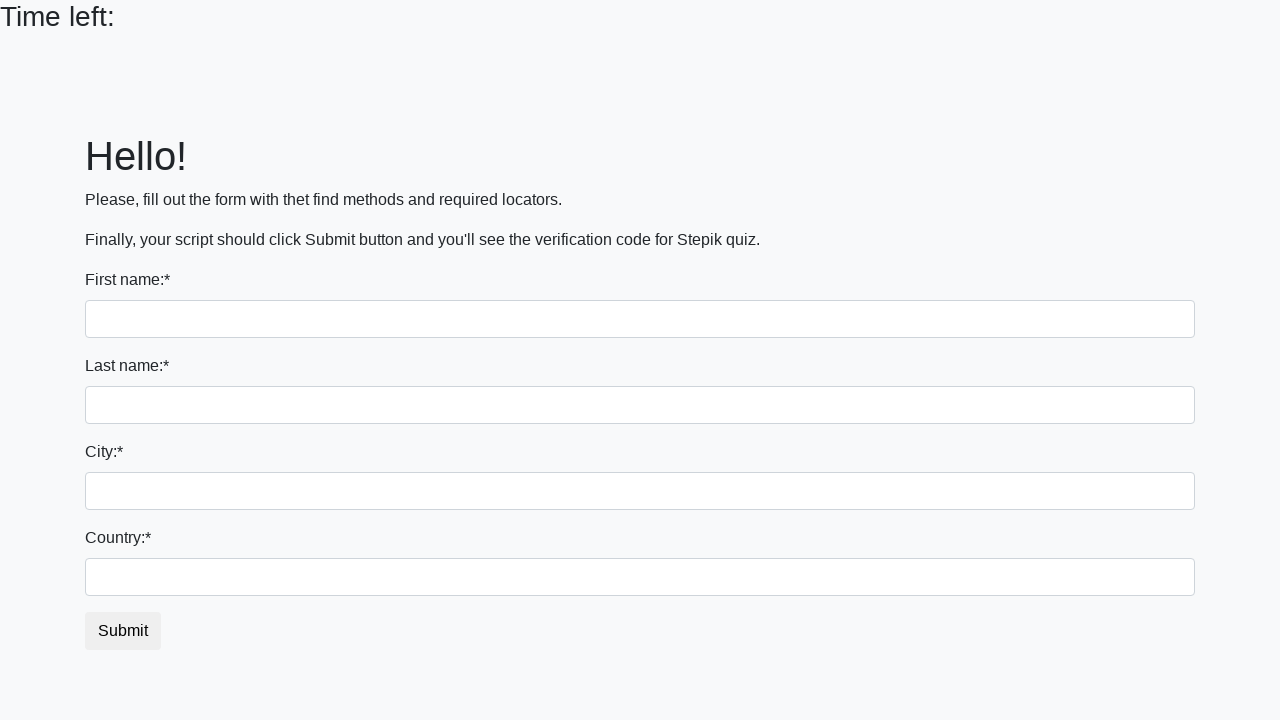

Filled first name field with 'Ivan' on input
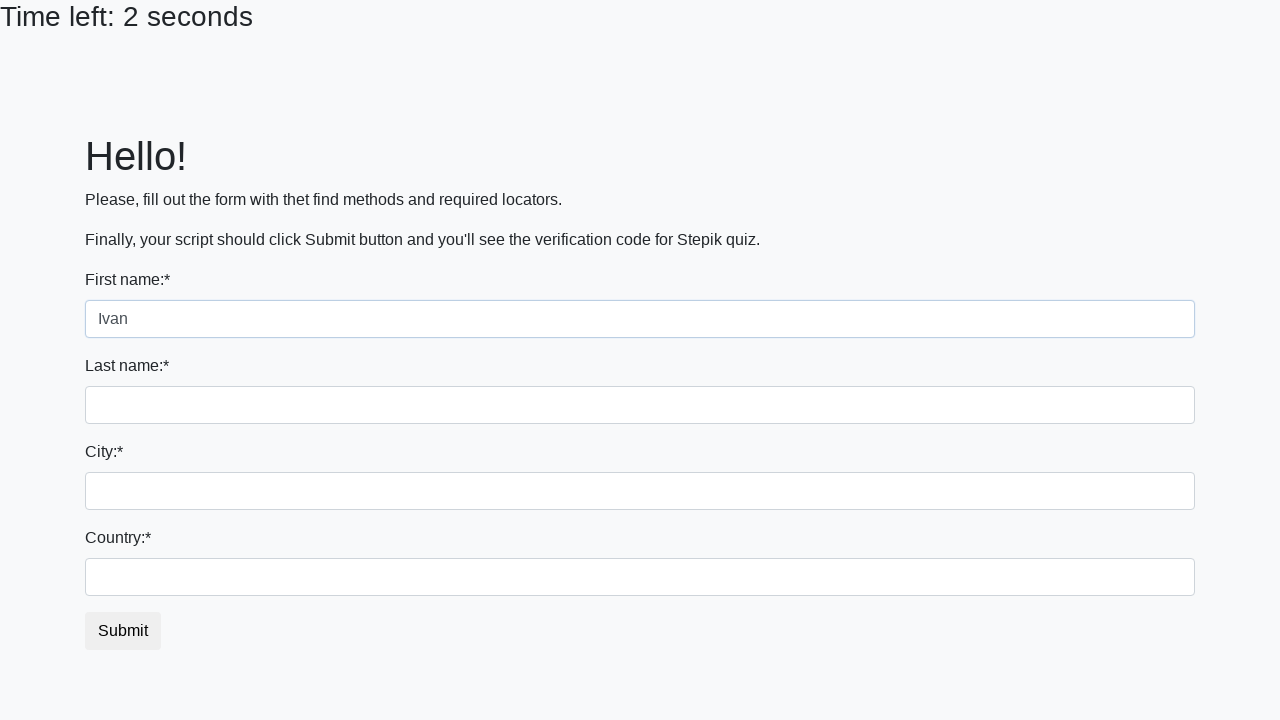

Filled last name field with 'Petrov' on input[name='last_name']
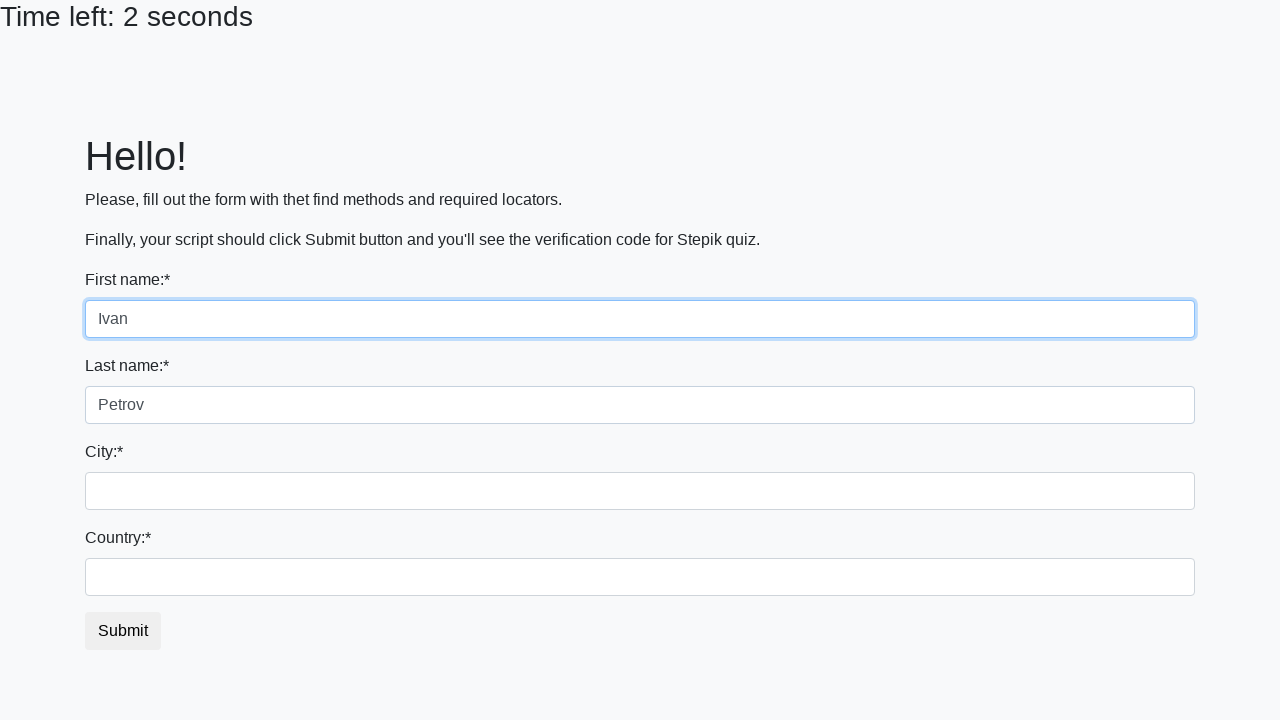

Filled city field with 'Smolensk' on .city
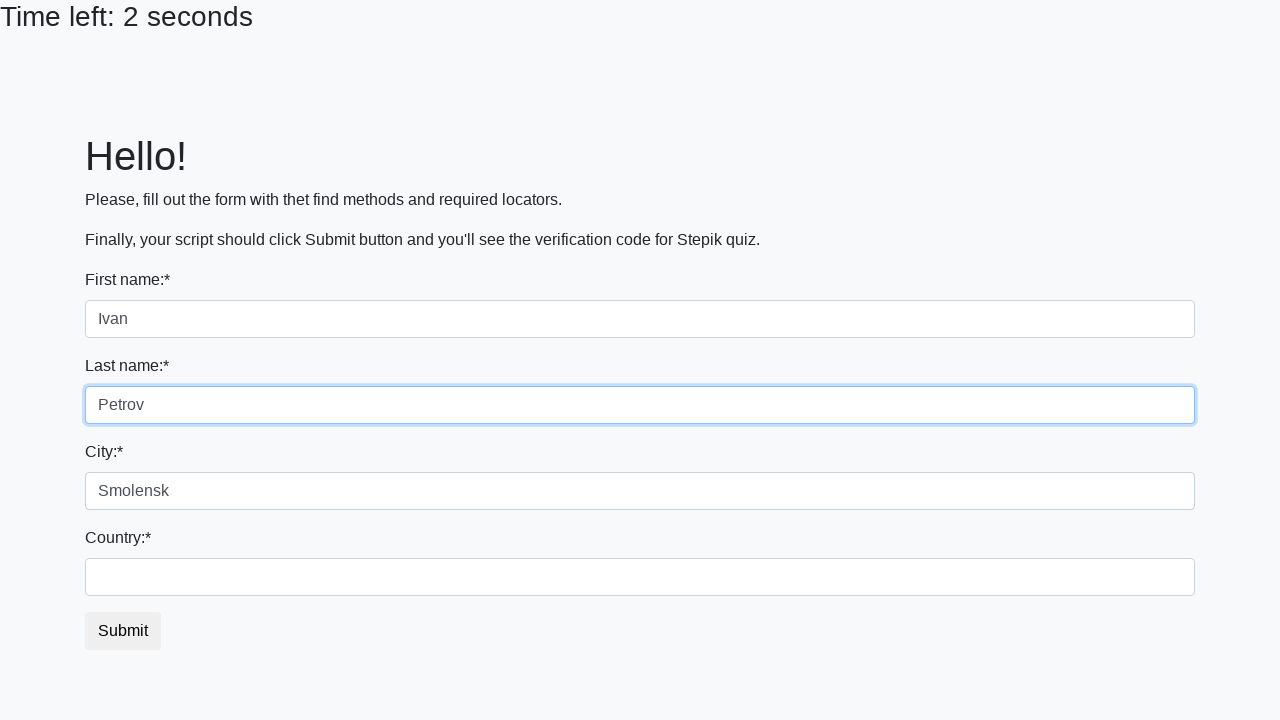

Filled country field with 'Russia' on #country
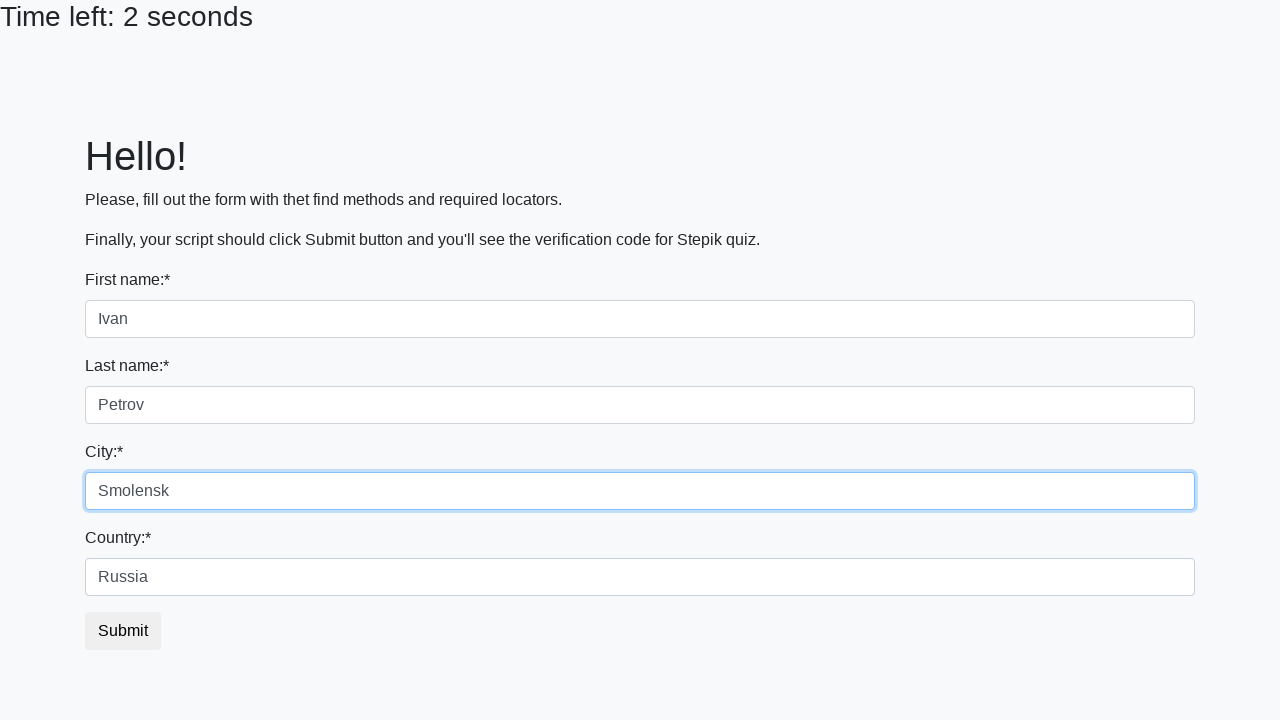

Clicked submit button to complete form submission at (123, 631) on button.btn
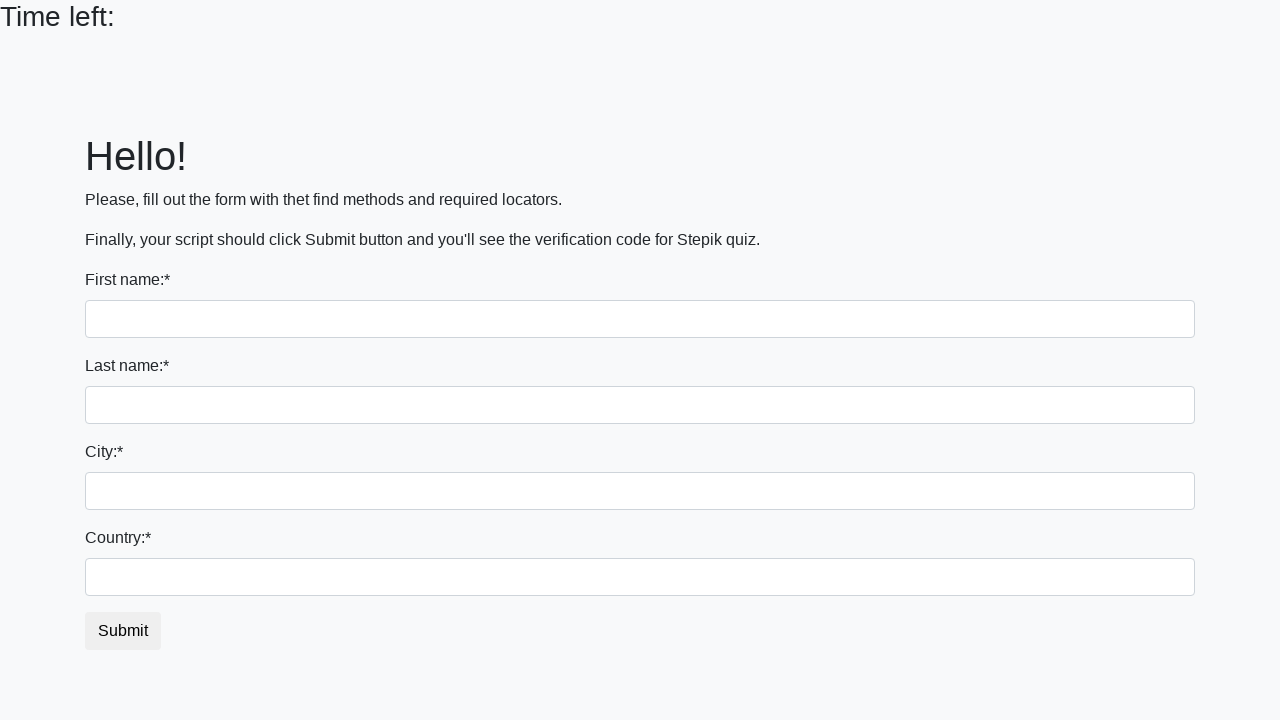

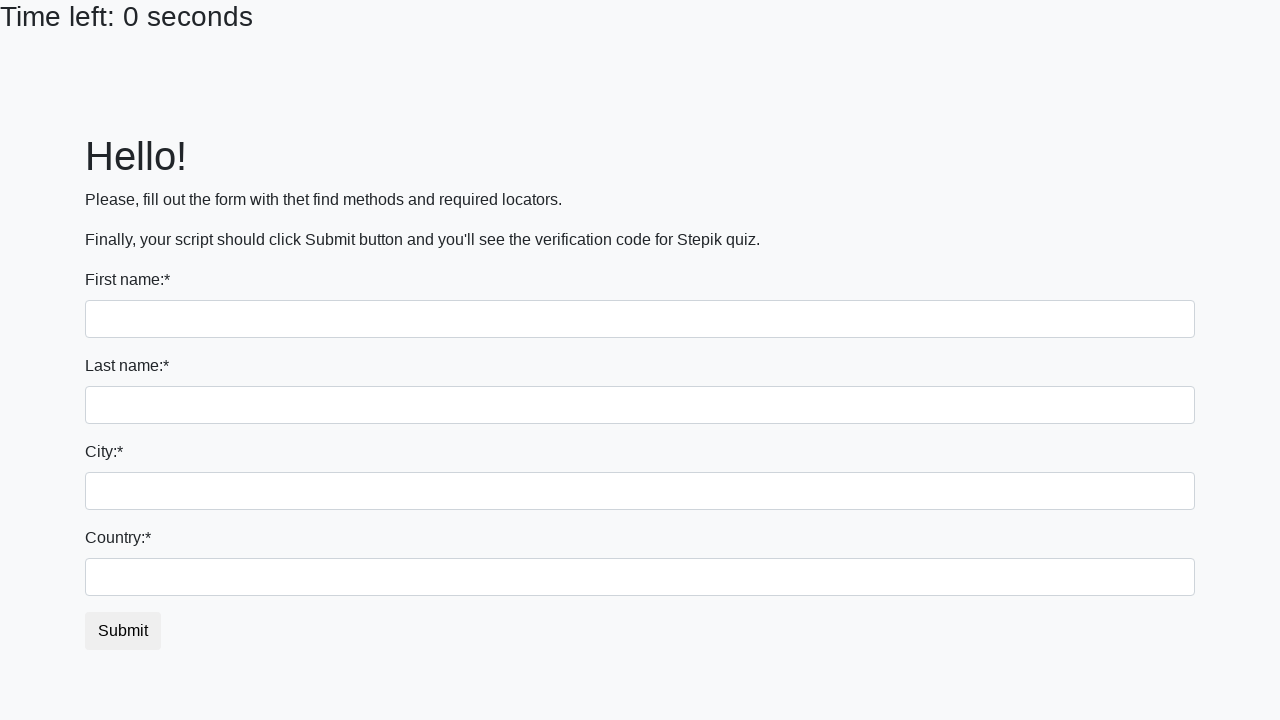